Tests browser navigation methods by navigating between two websites using forward and back buttons

Starting URL: https://testotomasyonu.com

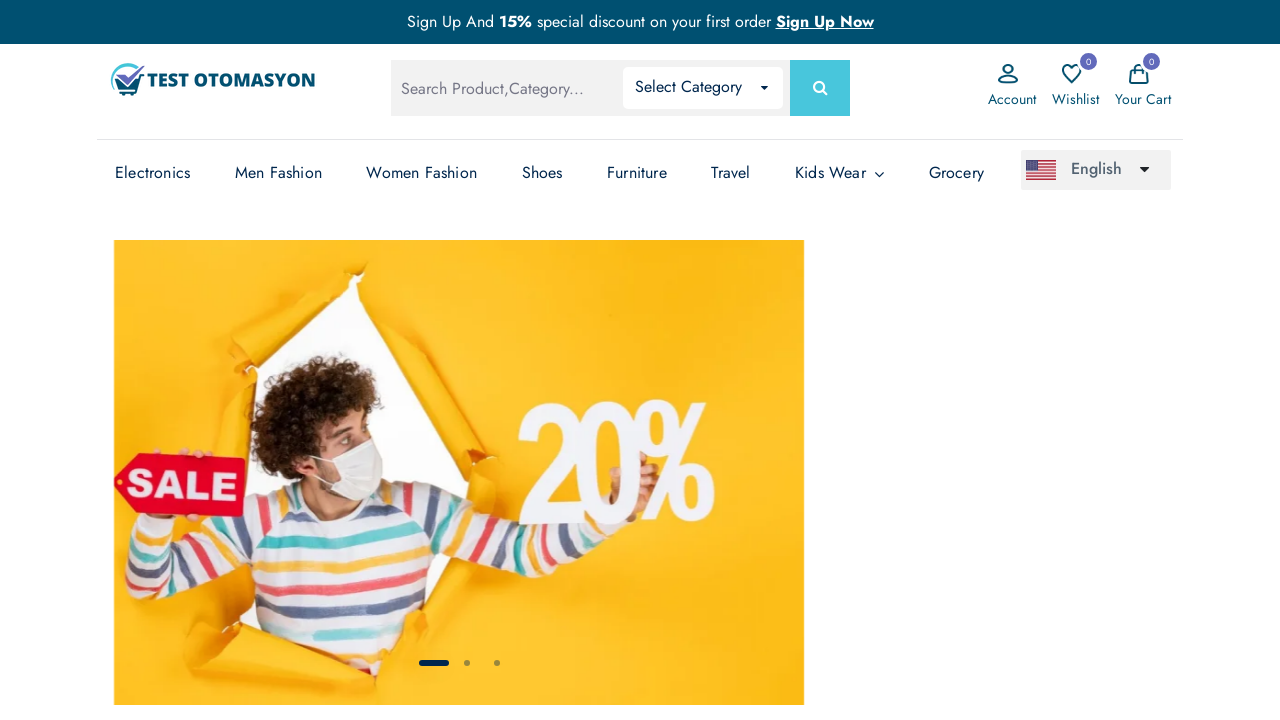

Navigated to https://wisequarter.com
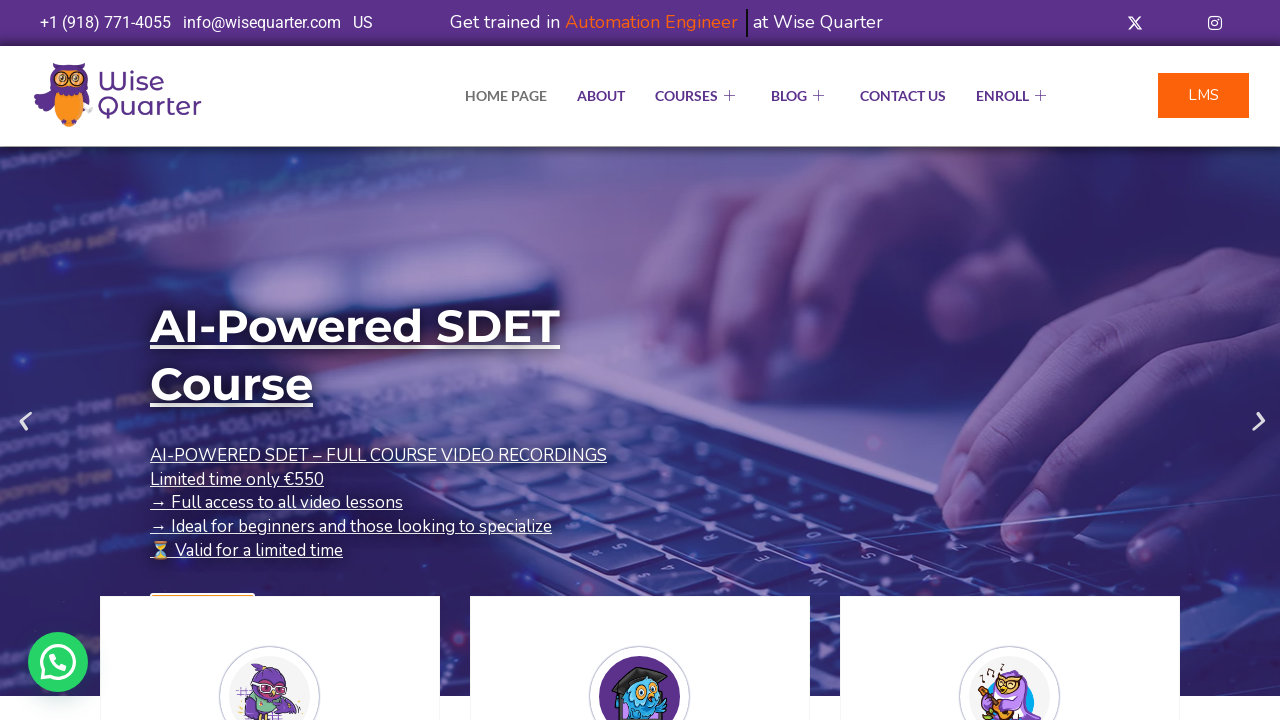

Navigated back to https://testotomasyonu.com using browser back button
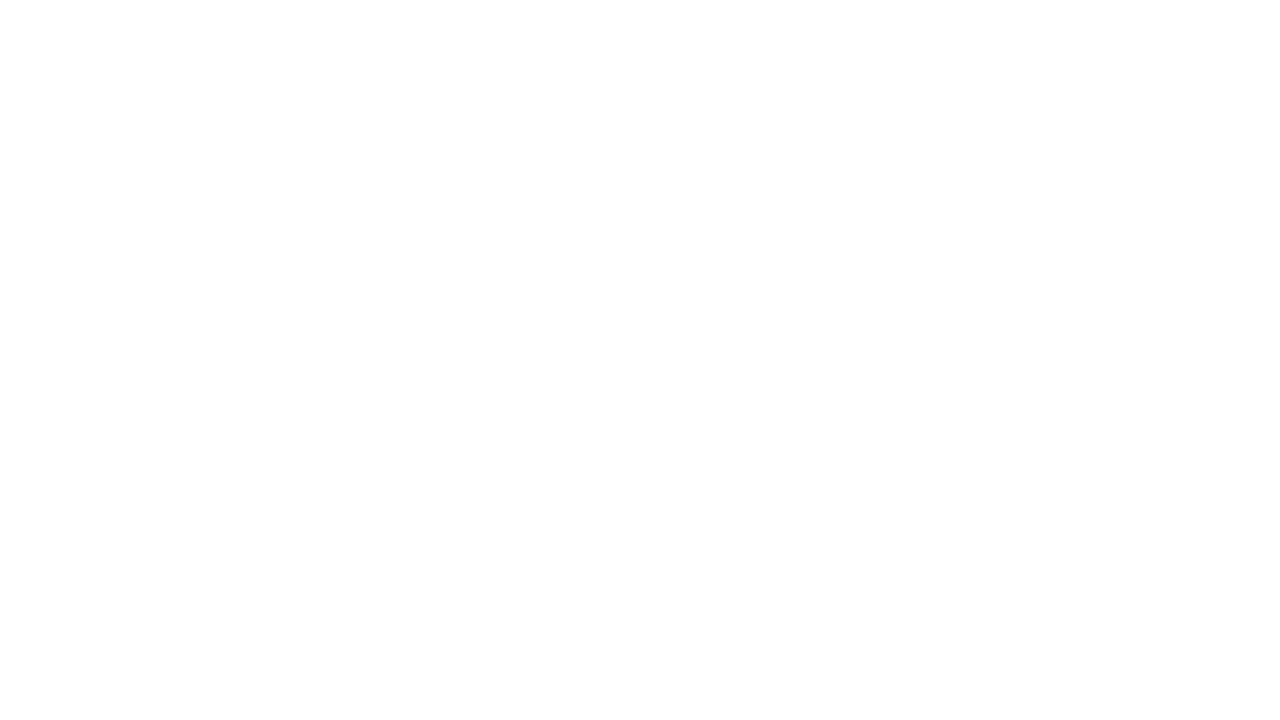

Navigated forward to https://wisequarter.com using browser forward button
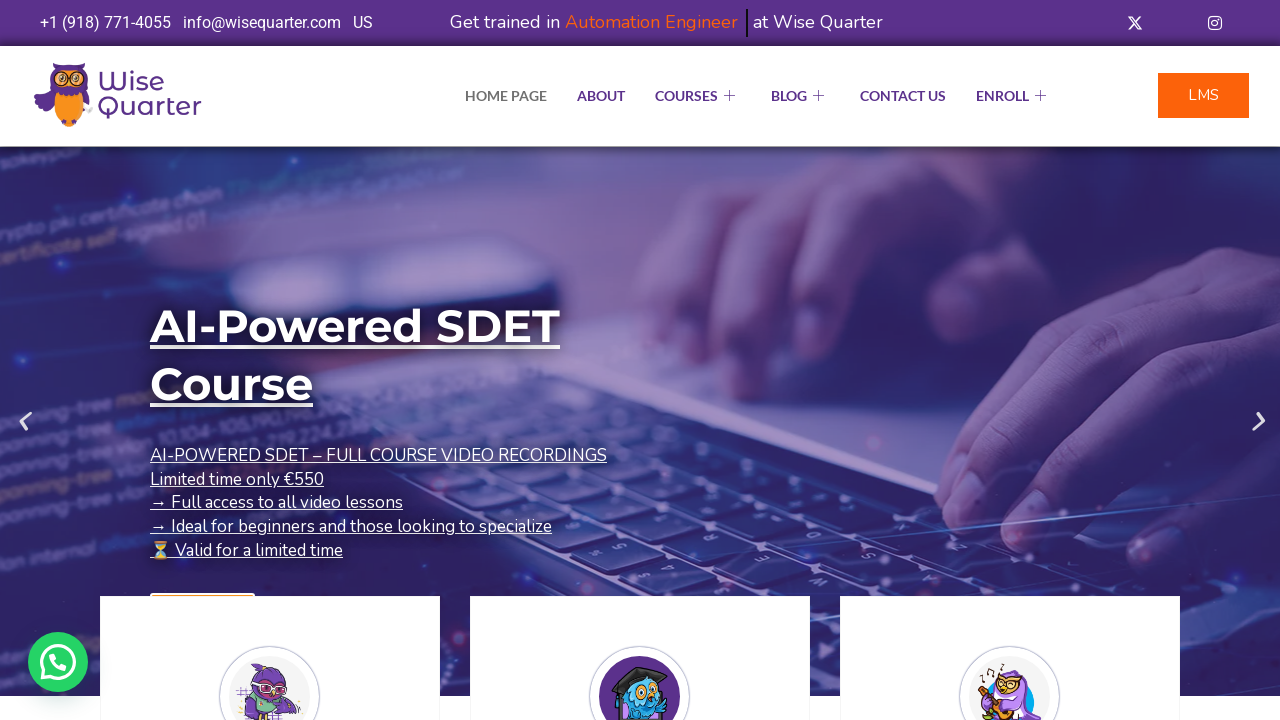

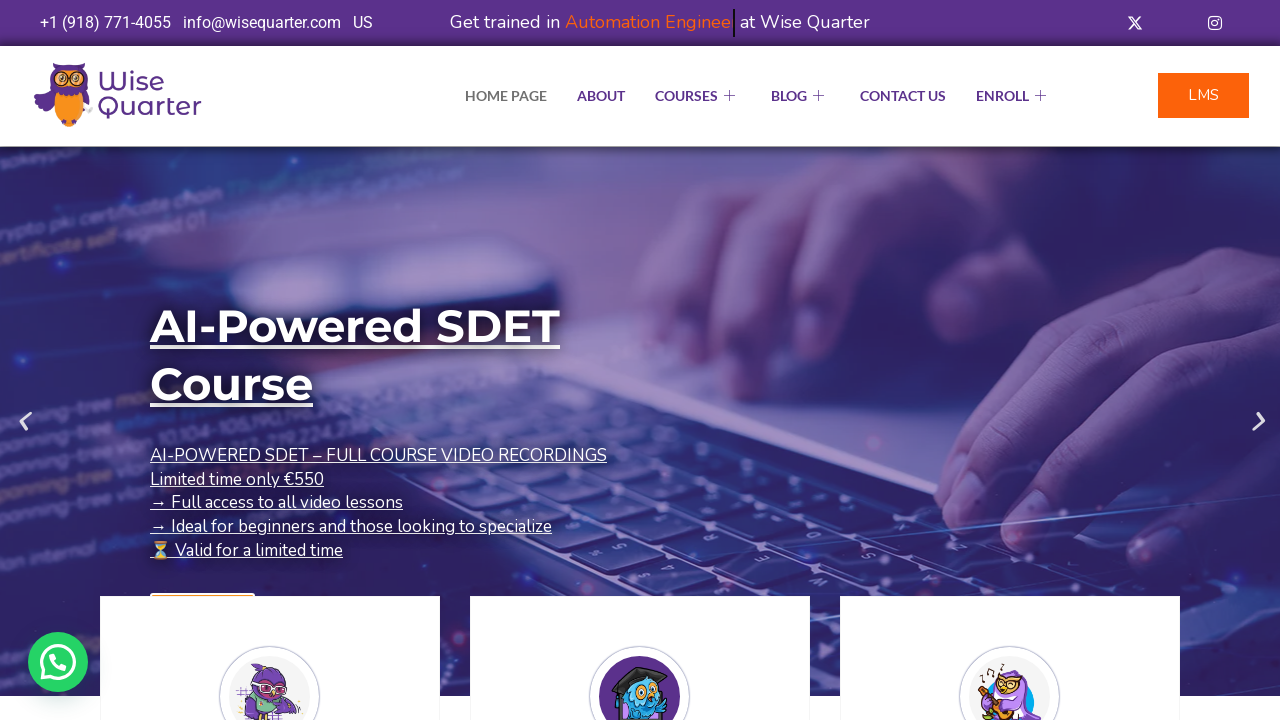